Tests dropdown selection functionality by navigating to a test page and selecting "doc 3" from a dropdown menu by visible text.

Starting URL: http://www.omayo.blogspot.com

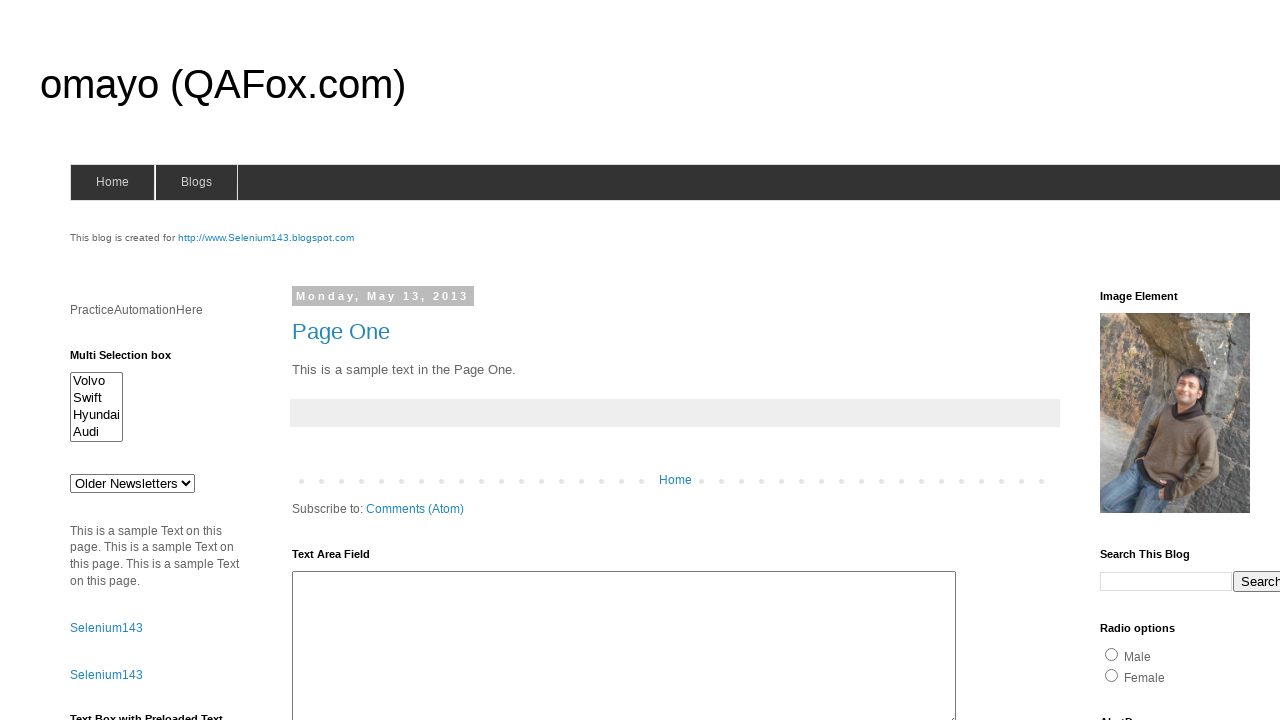

Dropdown element #drop1 is visible and ready
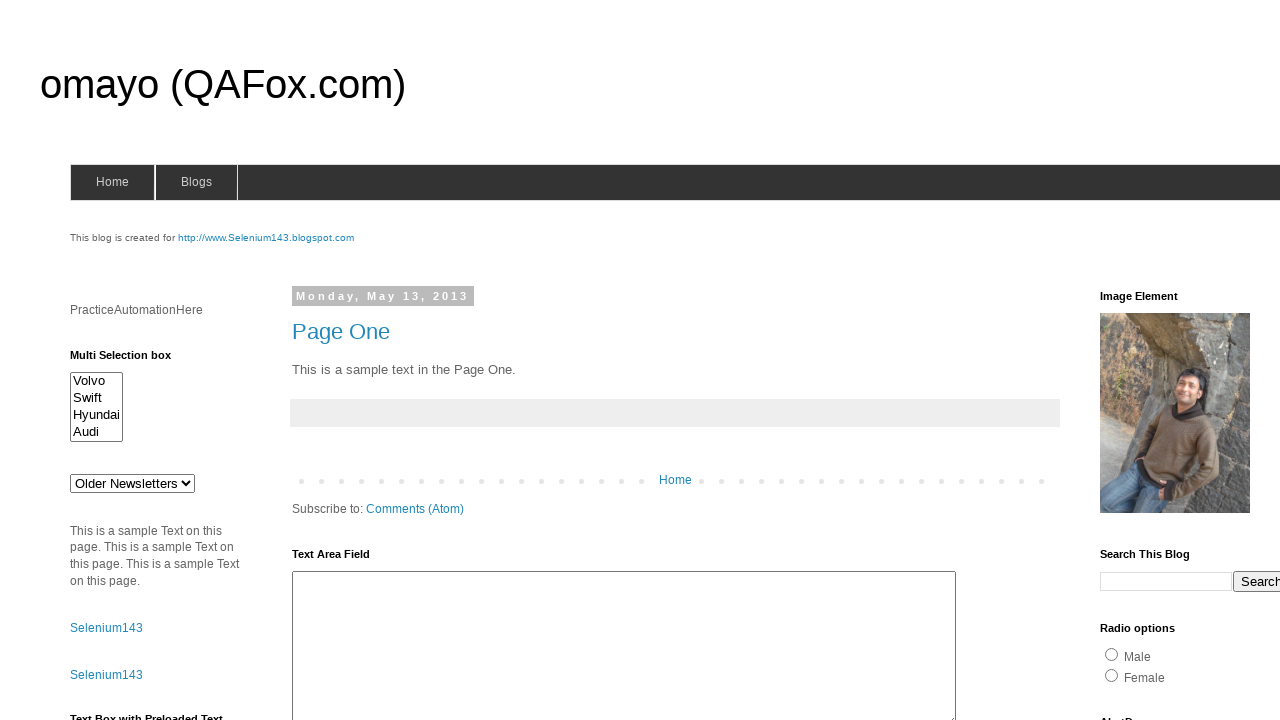

Selected 'doc 3' from dropdown menu on #drop1
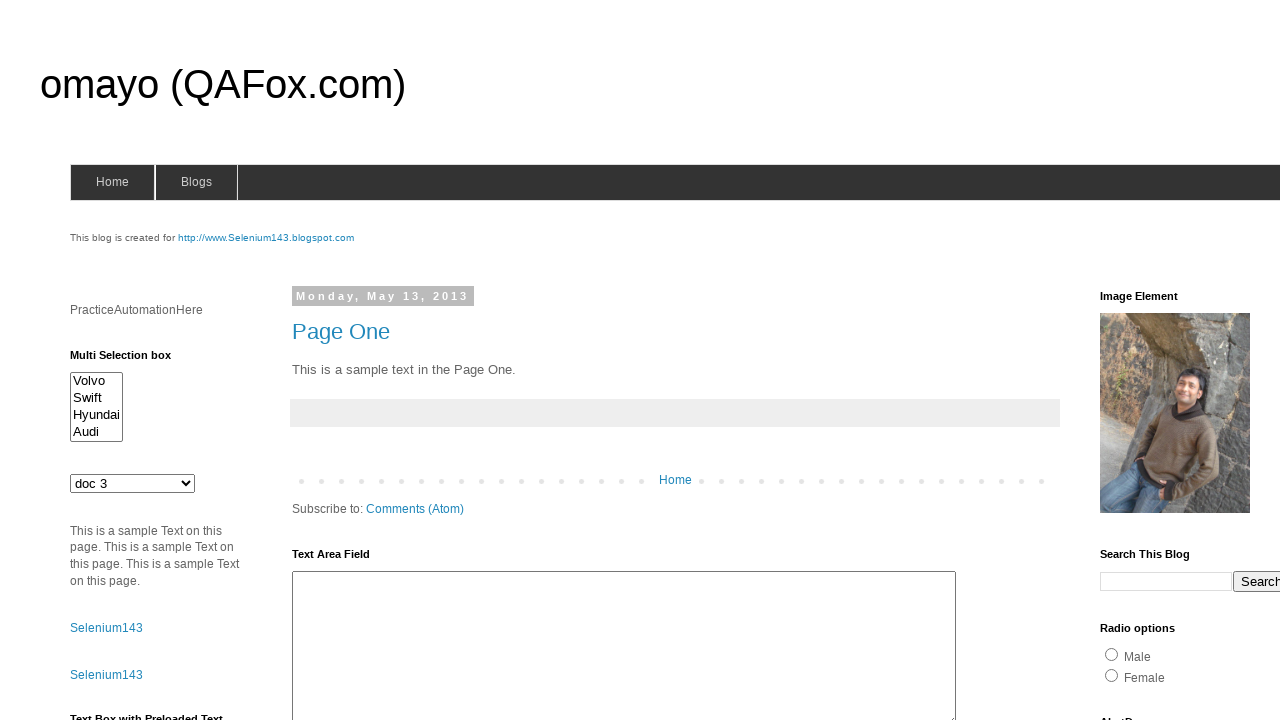

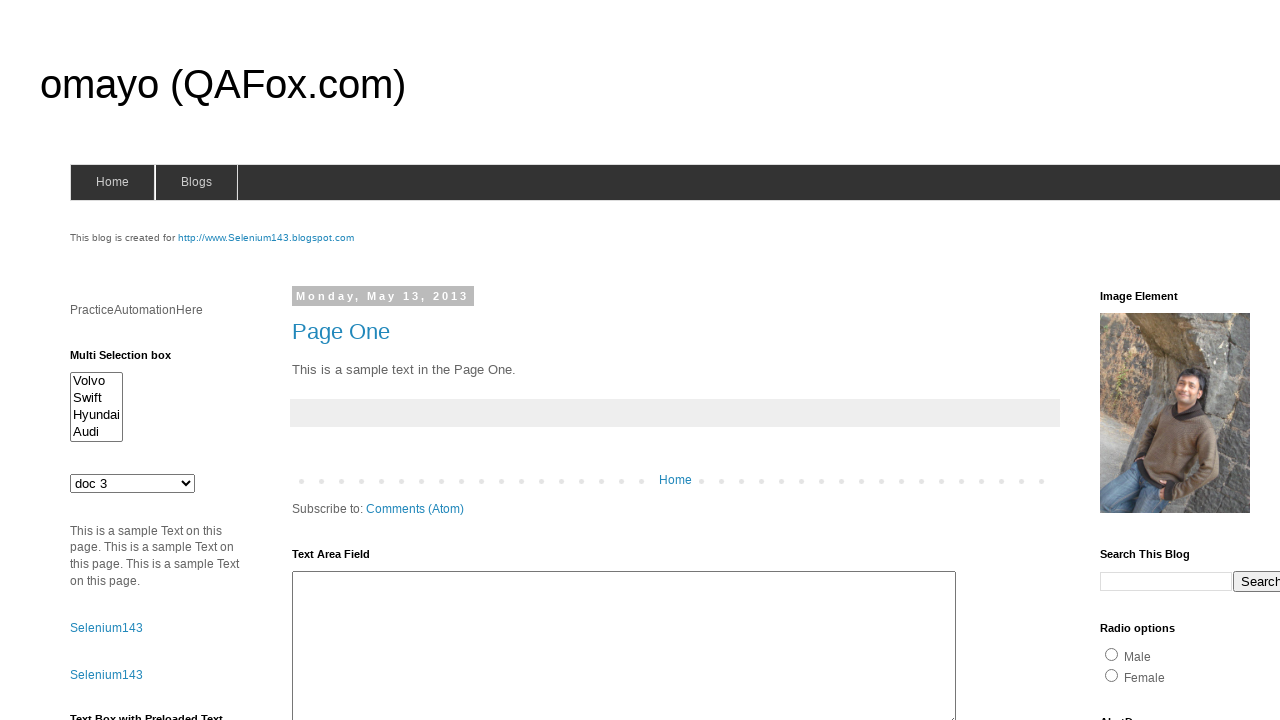